Navigates to Sina Finance homepage and waits for the page to load completely.

Starting URL: https://finance.sina.com.cn

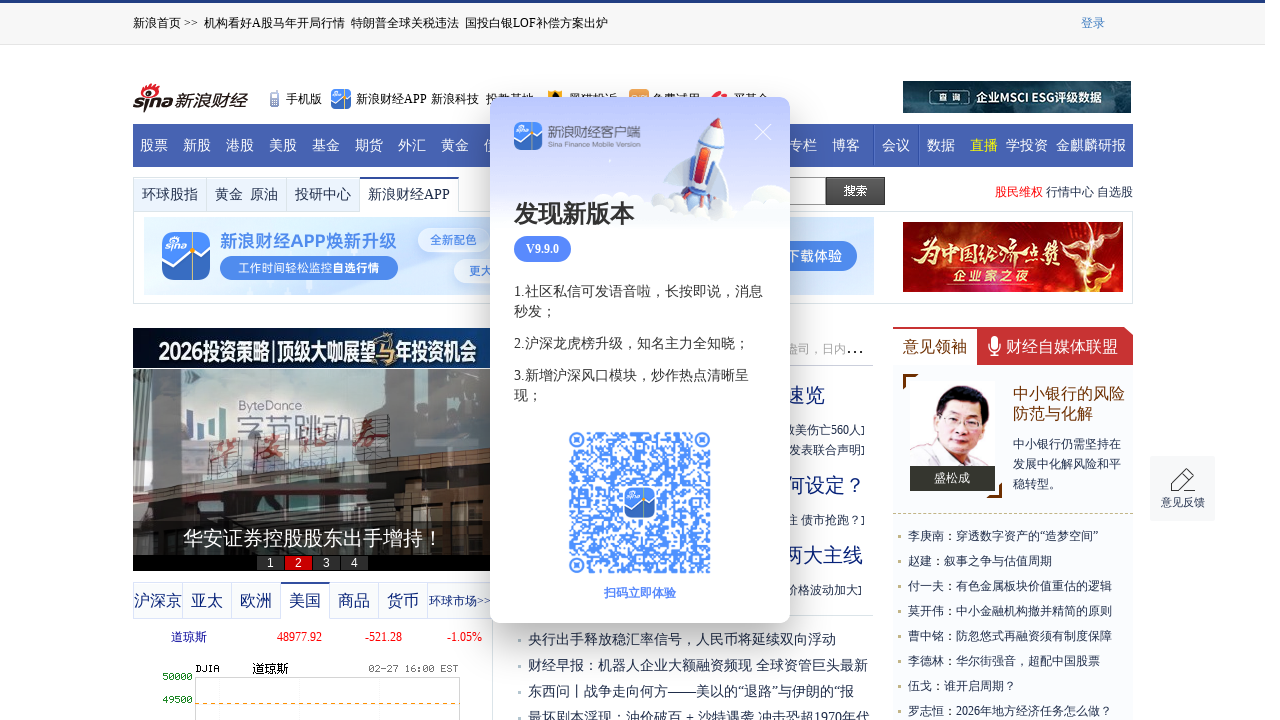

Navigated to Sina Finance homepage
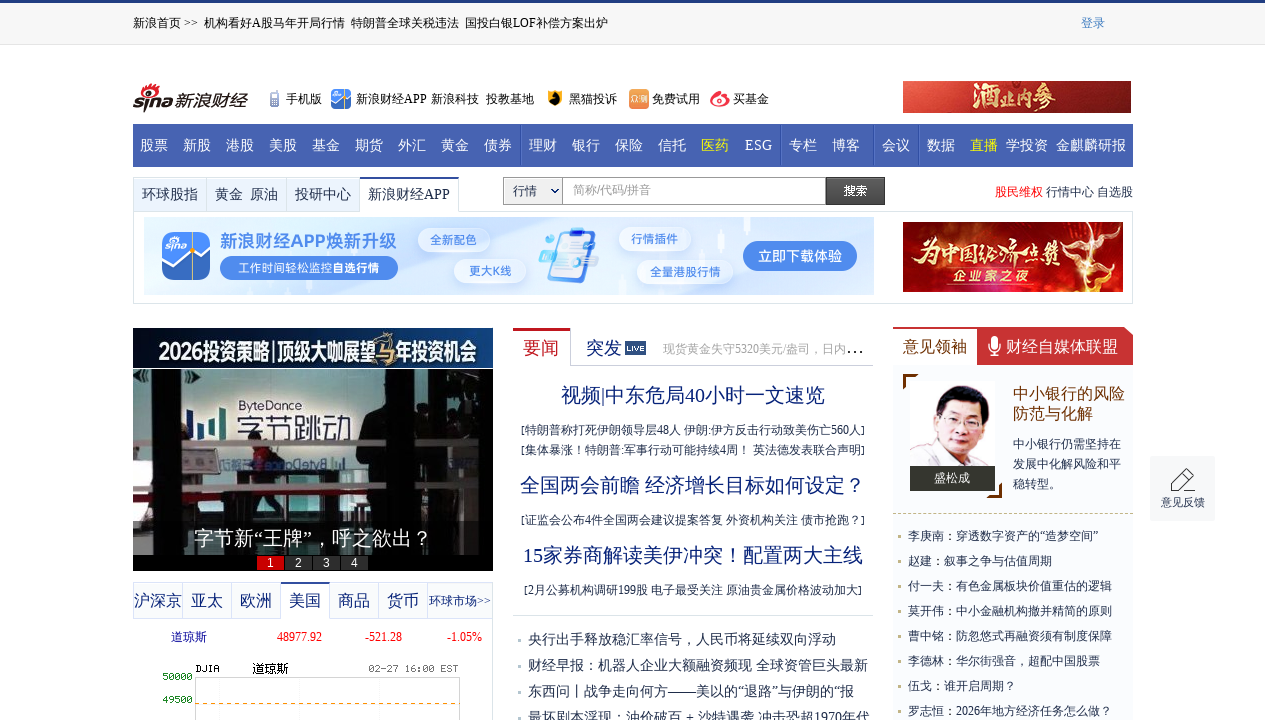

Waited for page to reach networkidle state
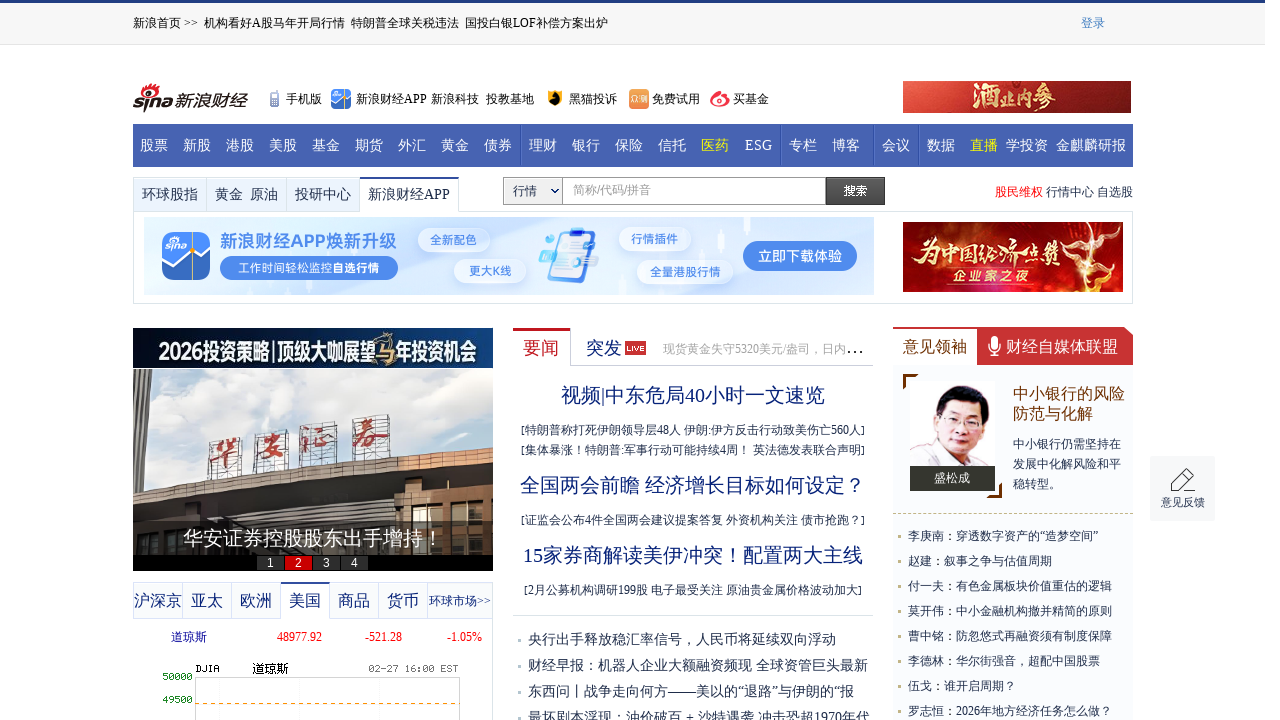

Verified main content loaded by confirming body element presence
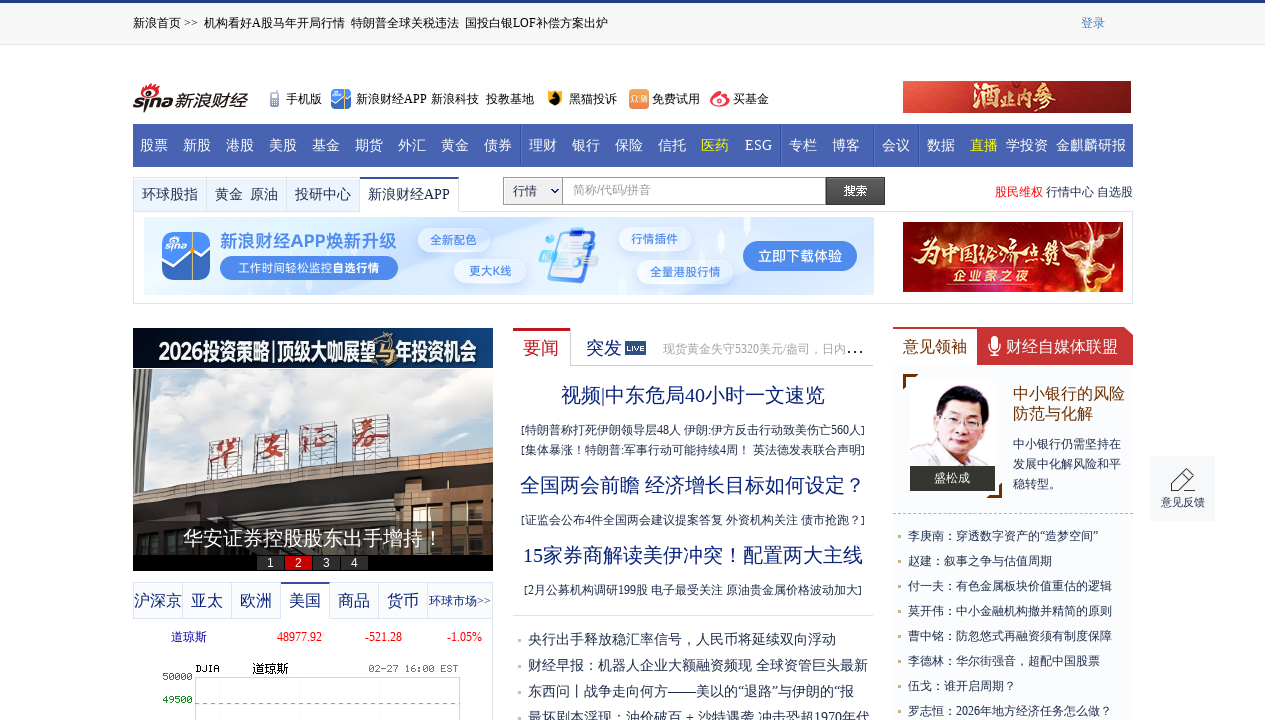

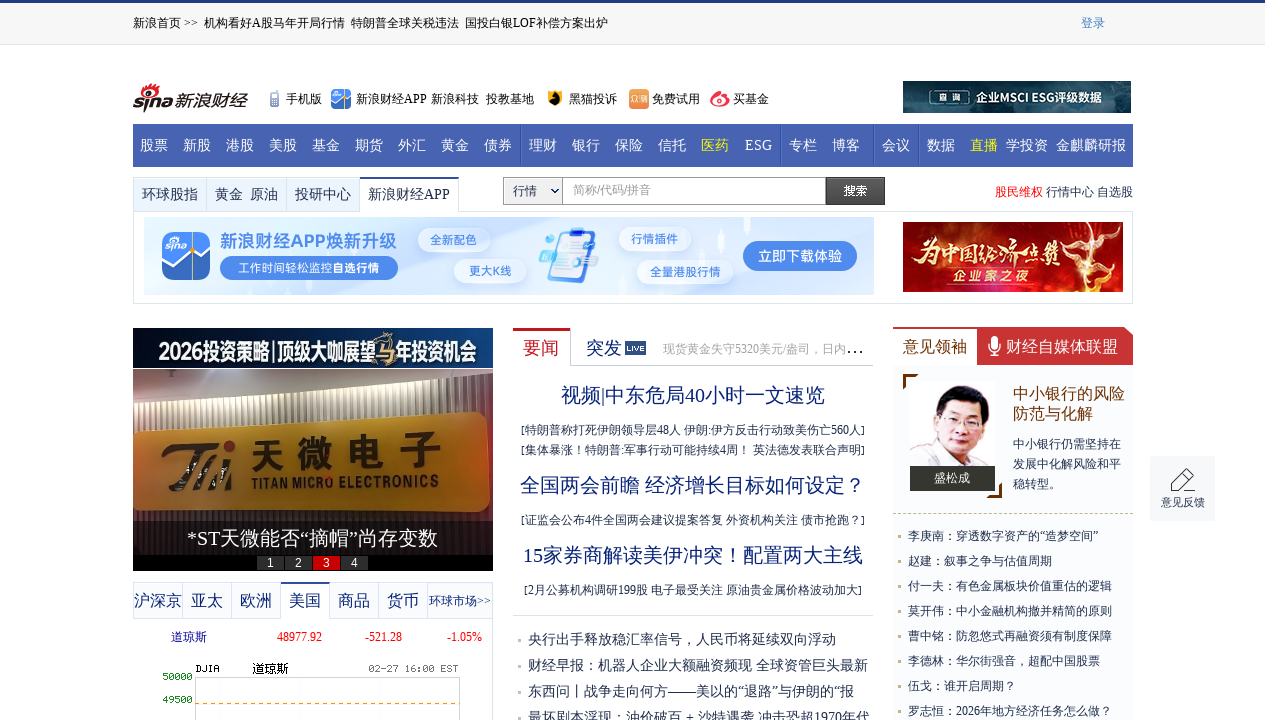